Tests checkbox functionality by finding all checkboxes on the page and clicking the first two checkboxes in the list.

Starting URL: https://testautomationpractice.blogspot.com/

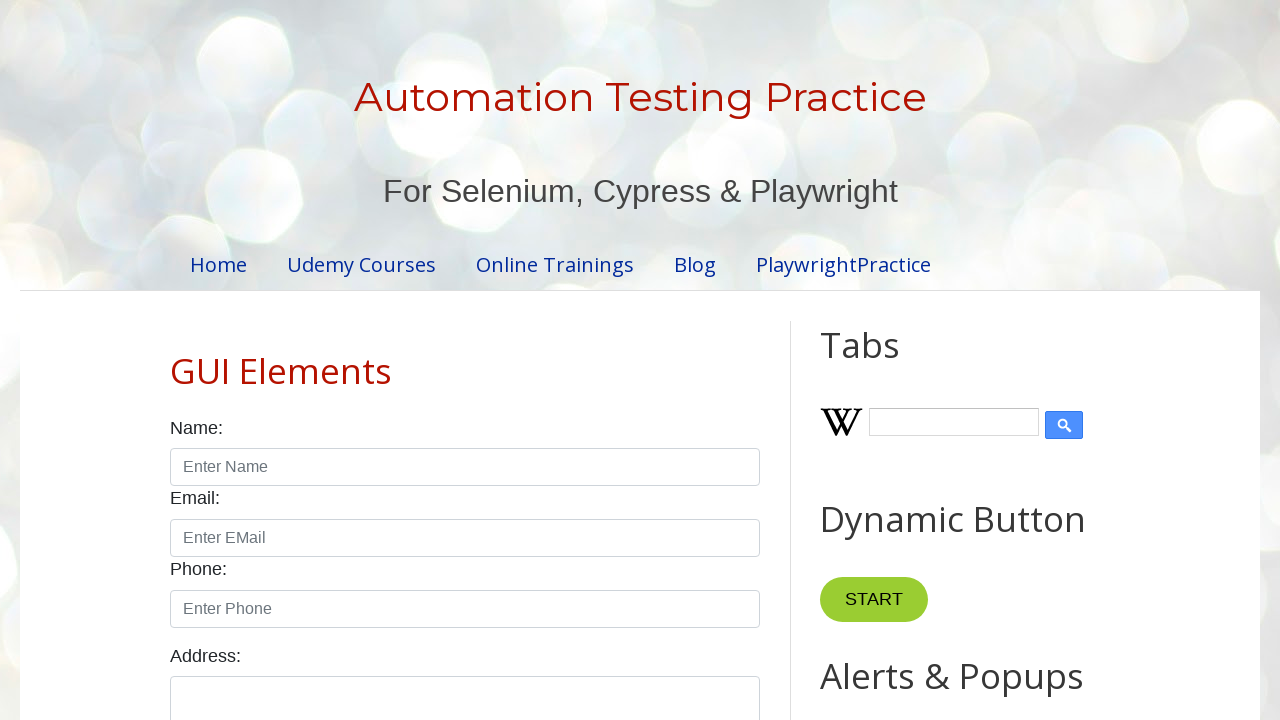

Waited for checkboxes to load on the page
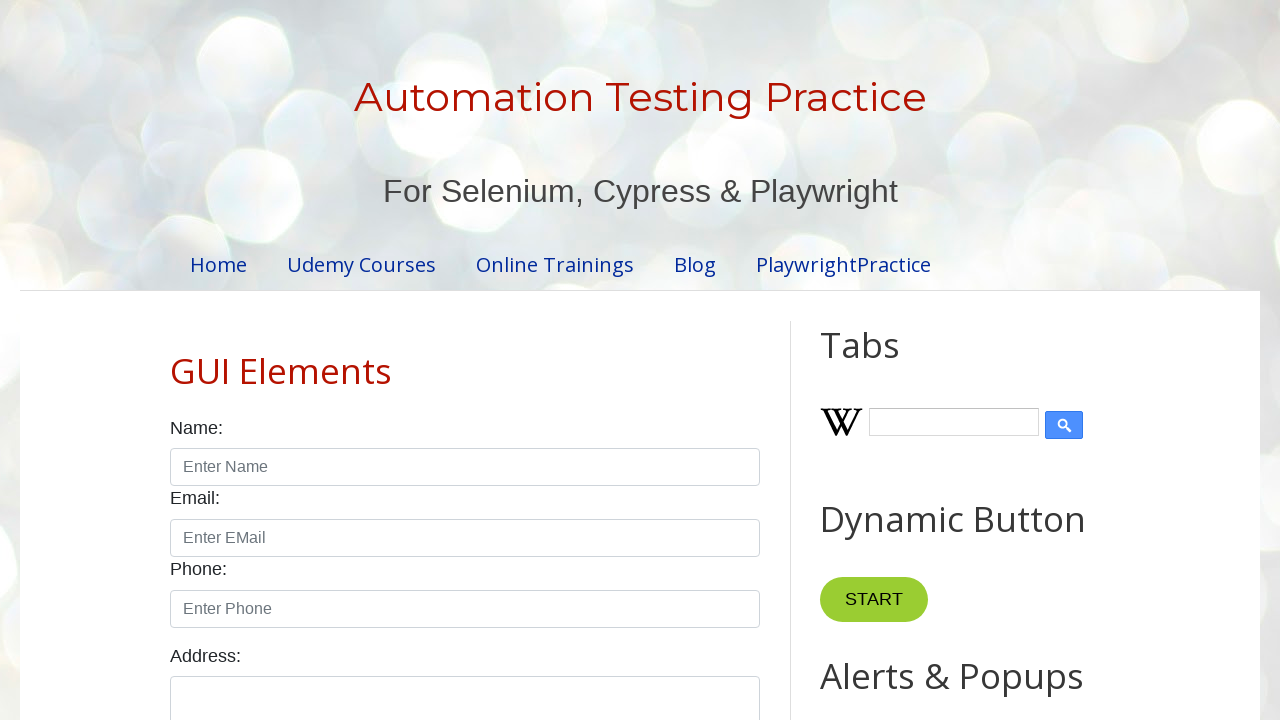

Located all checkboxes on the page
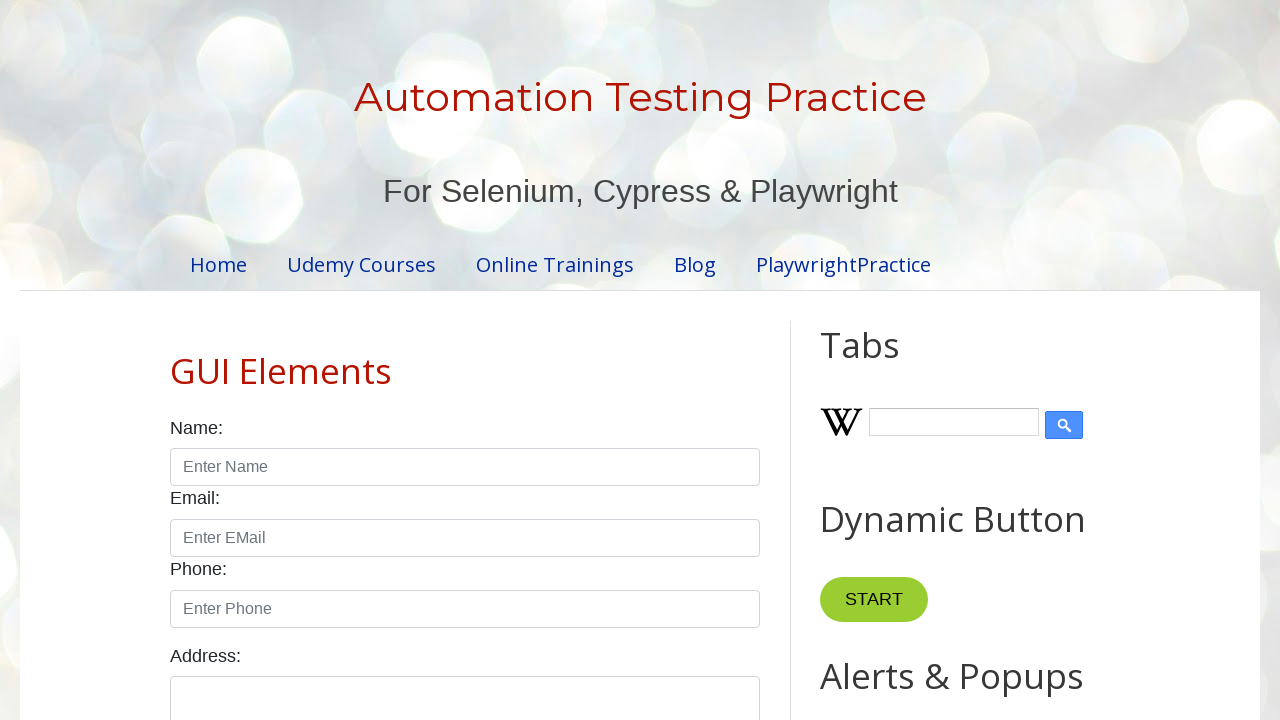

Clicked the first checkbox at (176, 360) on input.form-check-input[type='checkbox'] >> nth=0
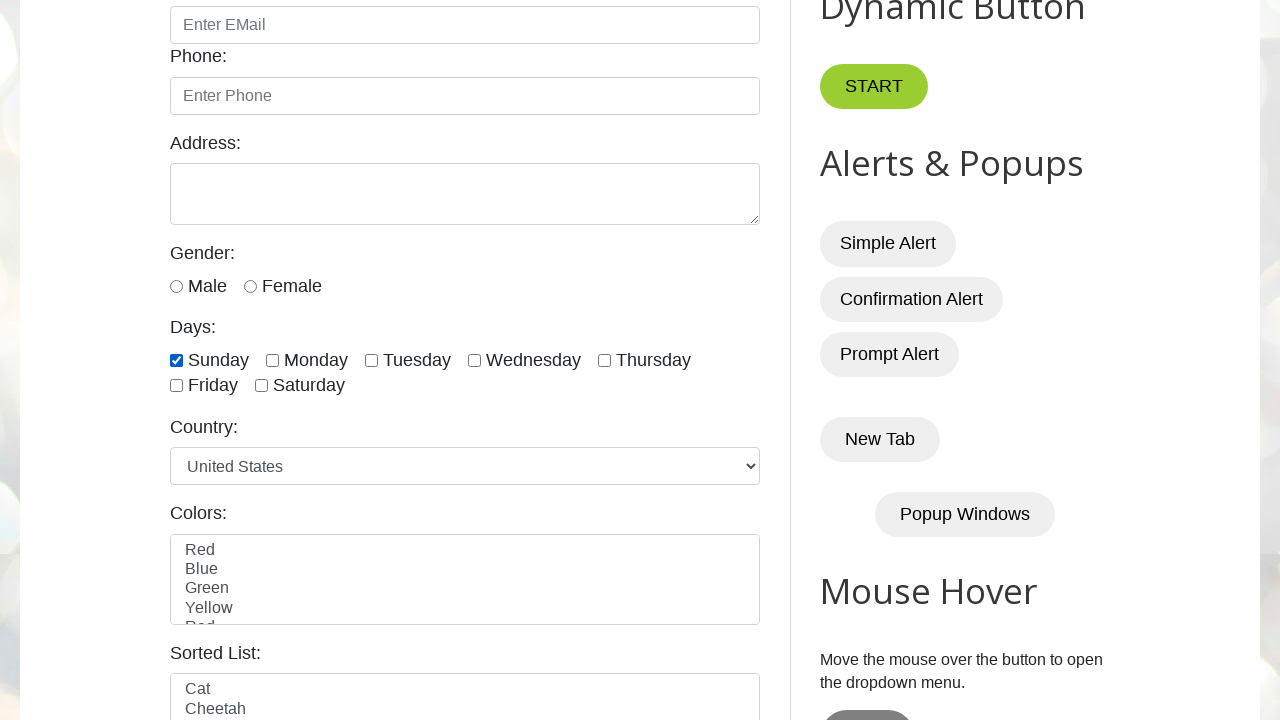

Clicked the second checkbox at (272, 360) on input.form-check-input[type='checkbox'] >> nth=1
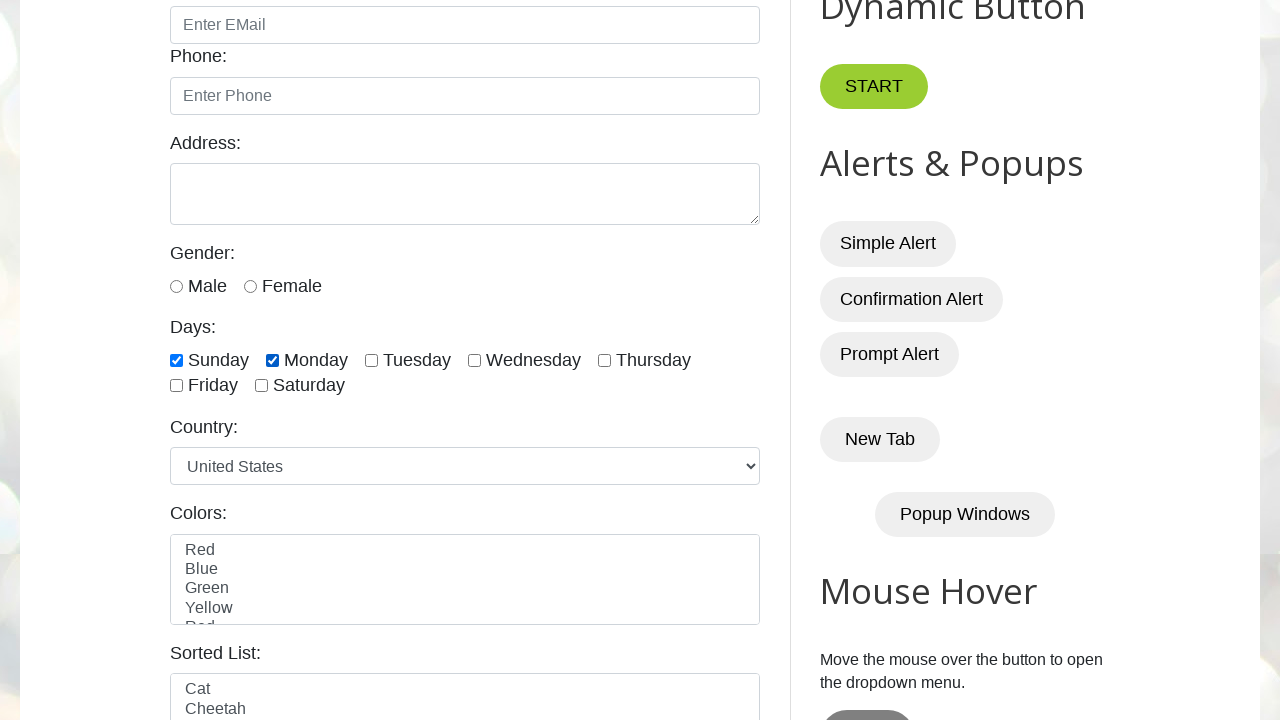

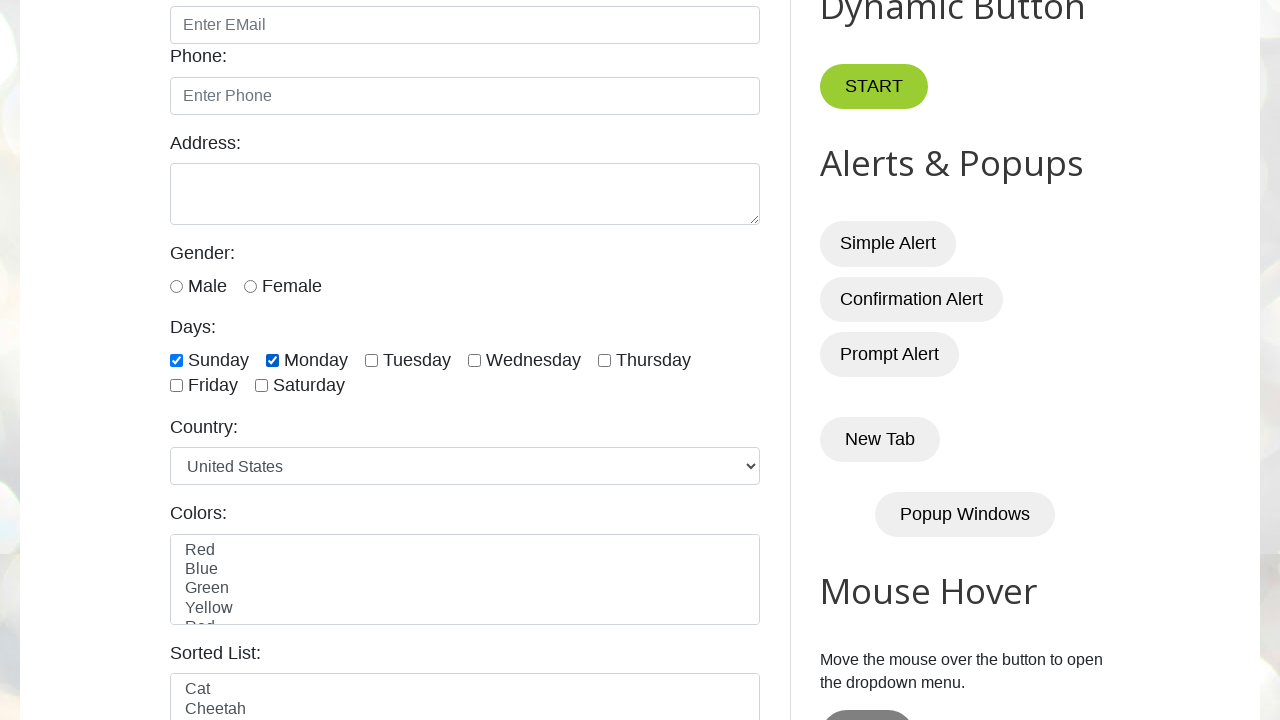